Navigates to a Misumi product detail page and verifies that the page loads with tables containing product information

Starting URL: https://vn.misumi-ec.com/vona2/detail/110310367019/?KWSearch=bearing&searchFlow=results2products&list=PageSearchResult

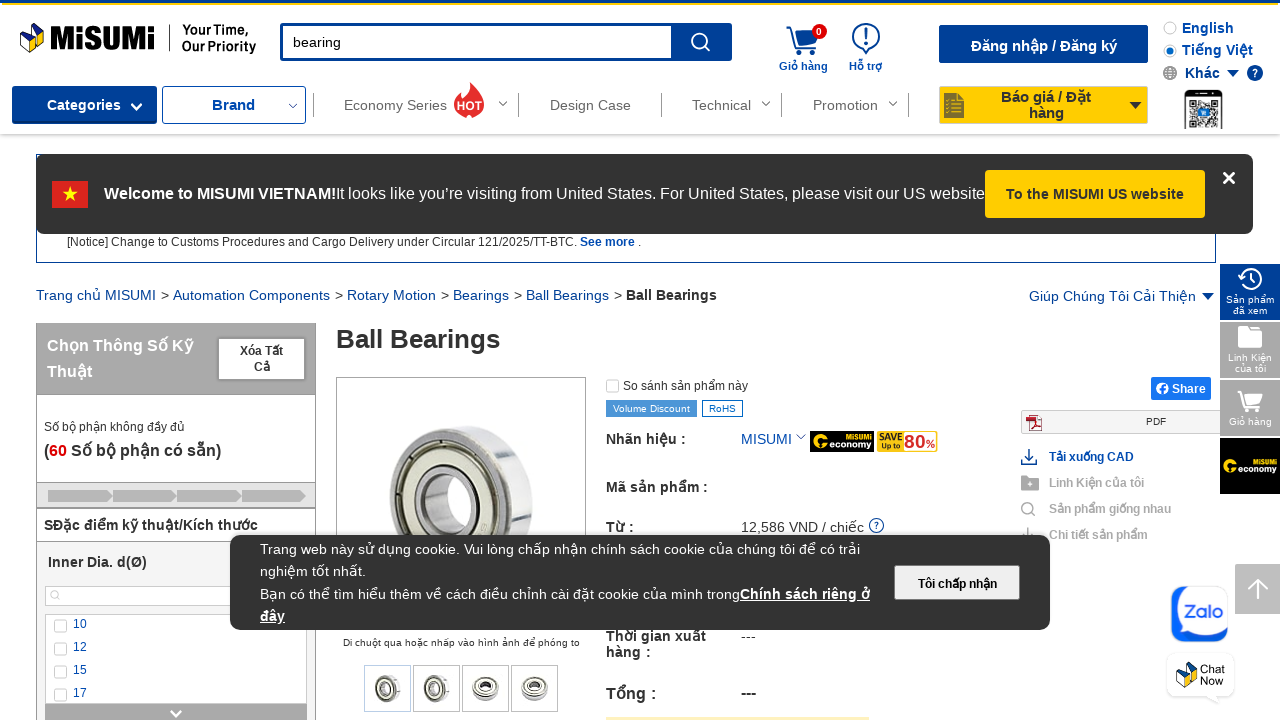

Page body loaded successfully
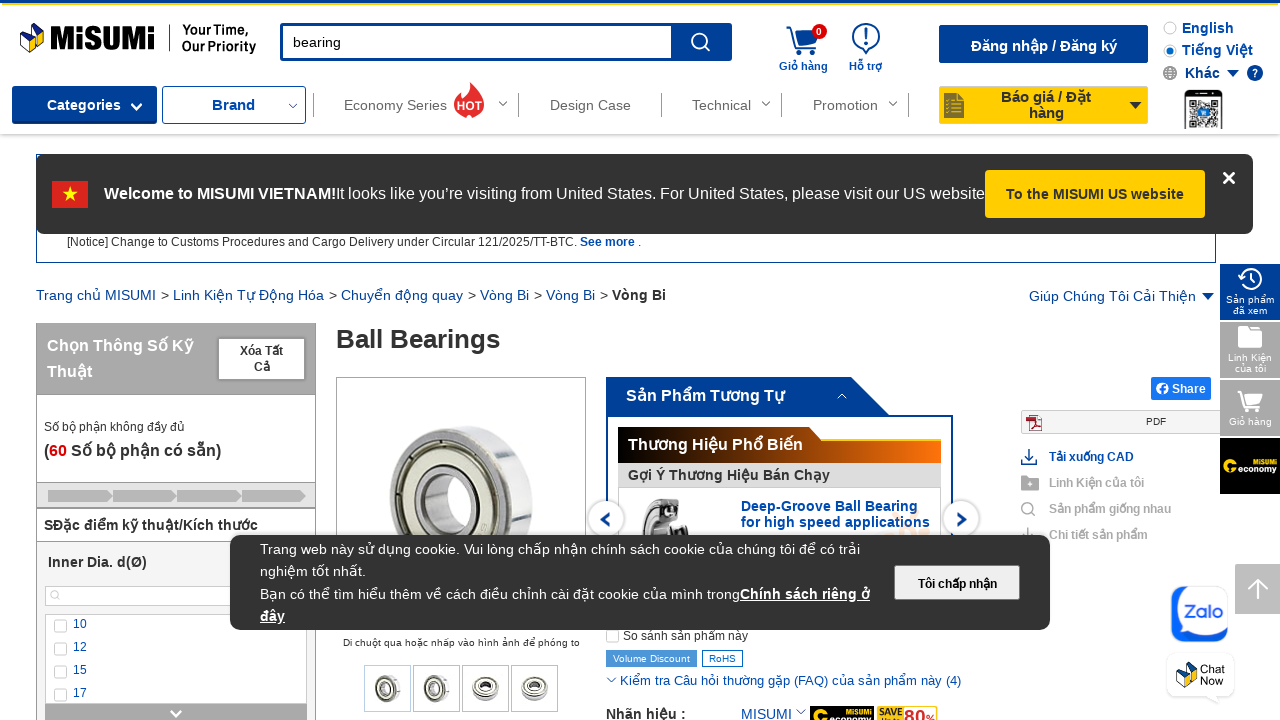

Product information table appeared on the page
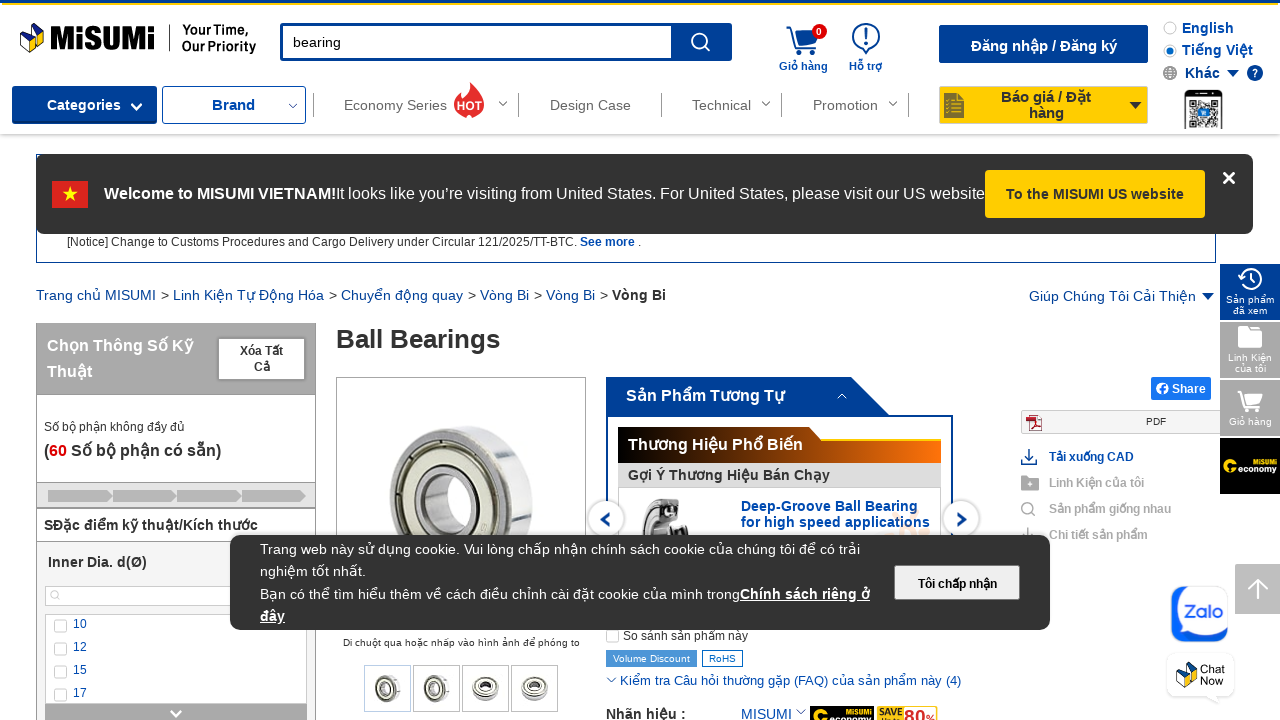

Table rows verified to exist in product information table
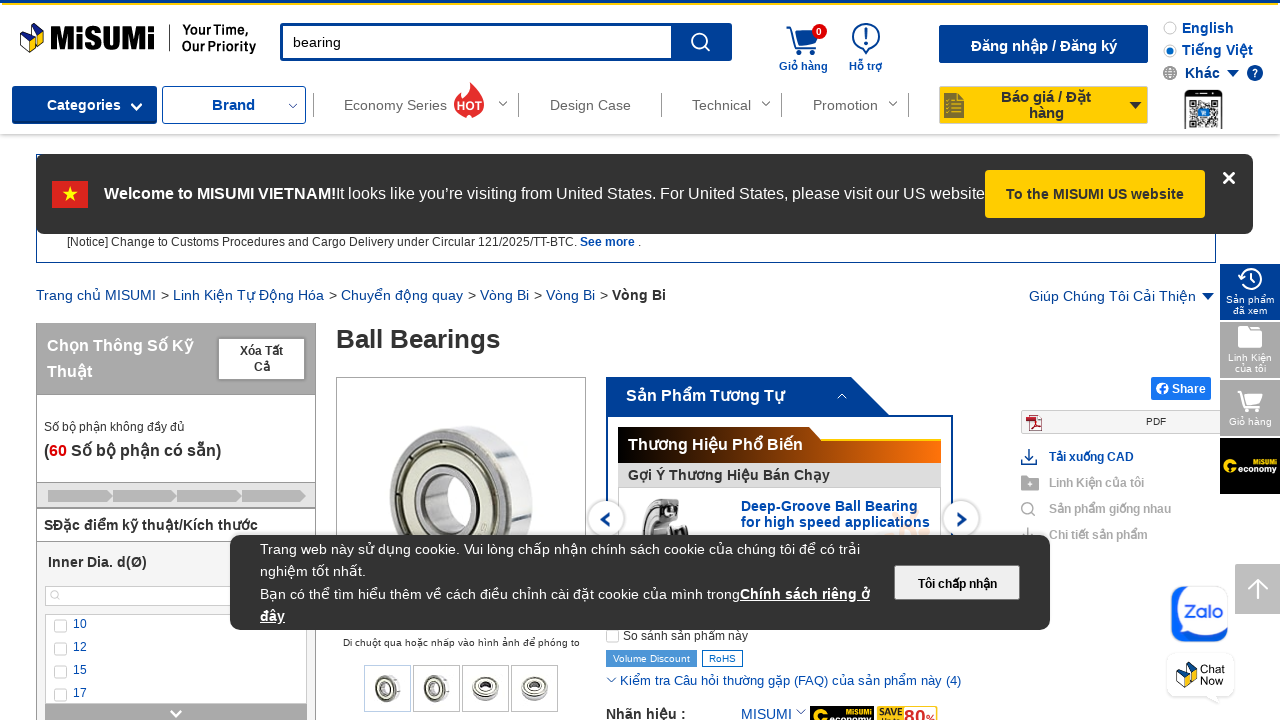

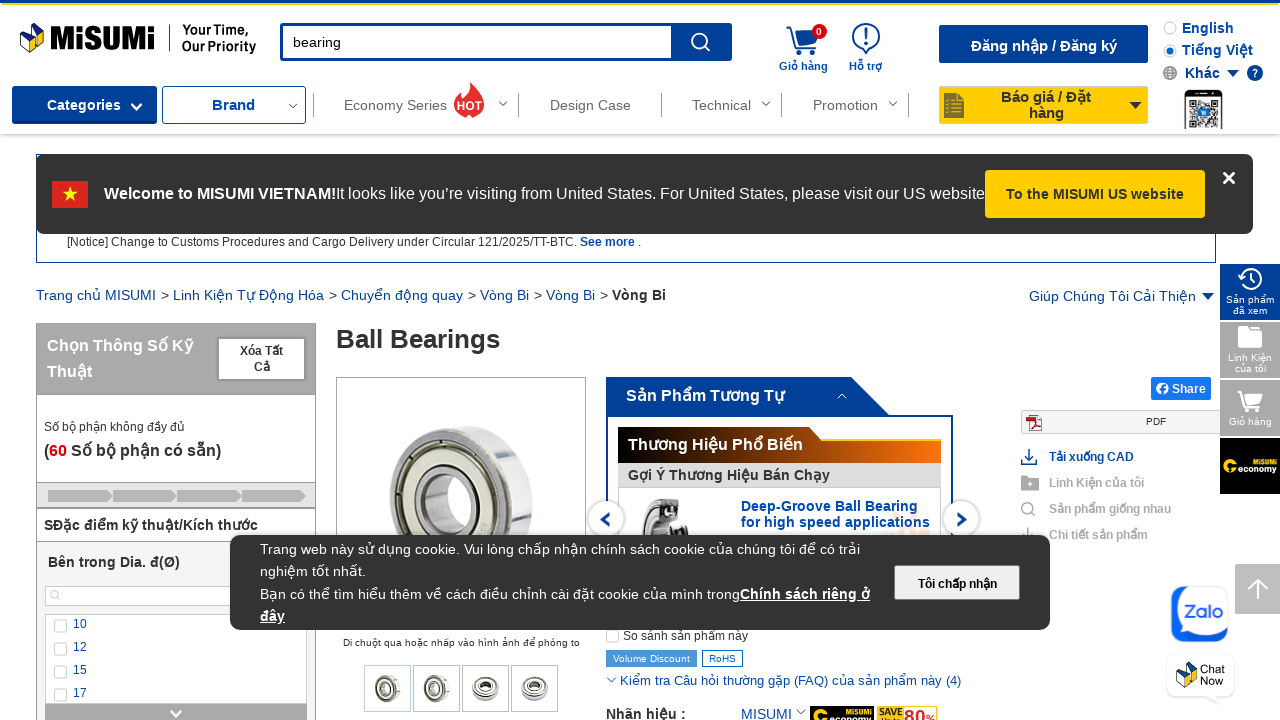